Tests drag and drop functionality within an iframe on jQuery UI demo page, then switches back to main content and clicks on Draggable link

Starting URL: https://jqueryui.com/droppable/

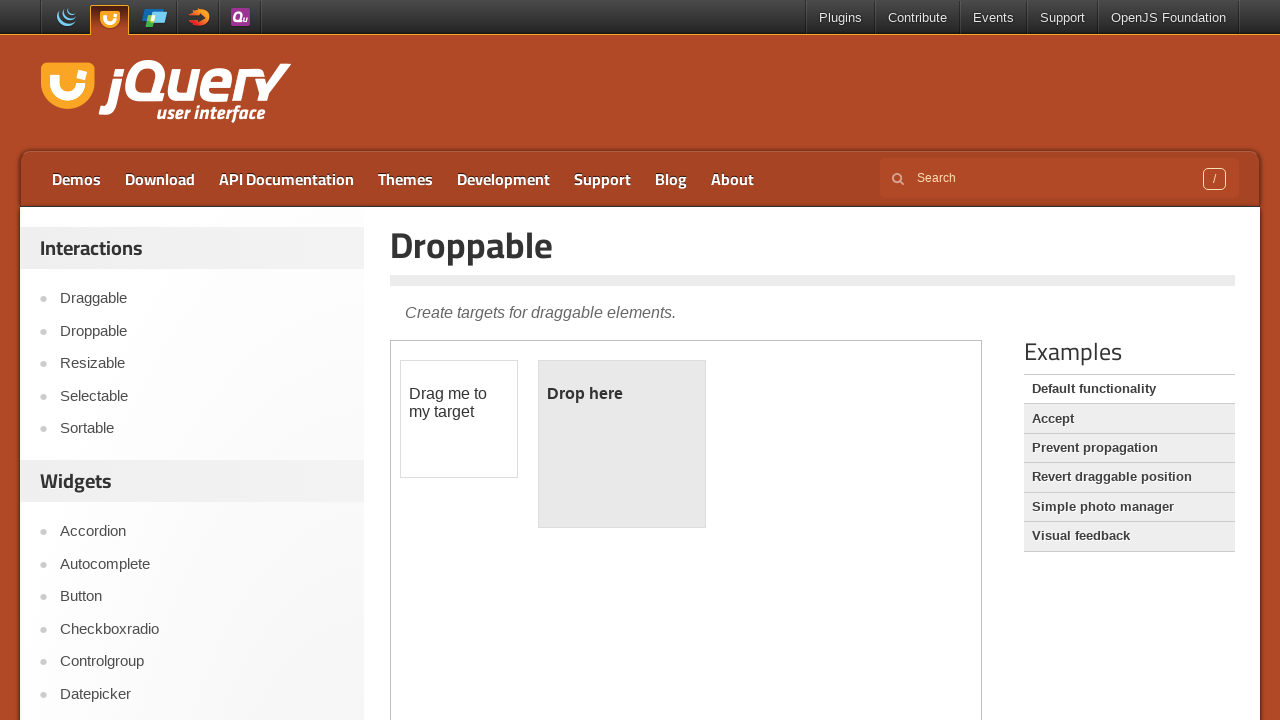

Located iframe containing drag and drop demo
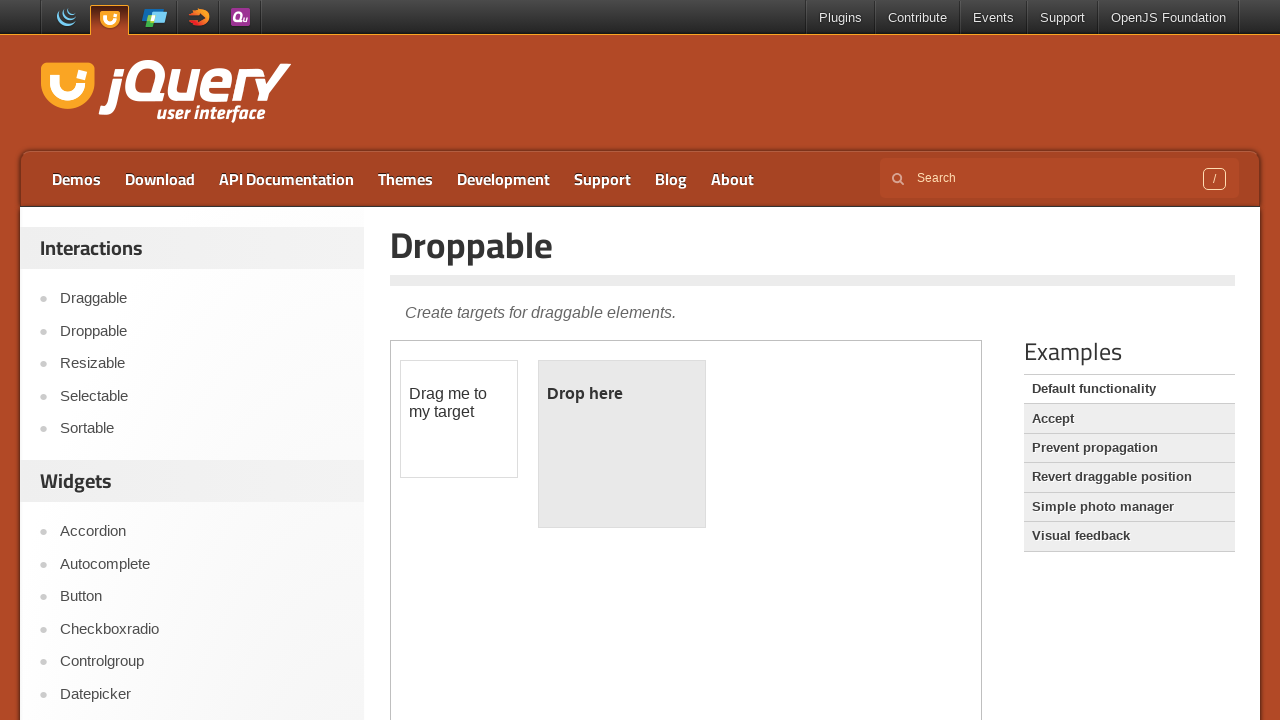

Located source element 'Drag me to my target' within iframe
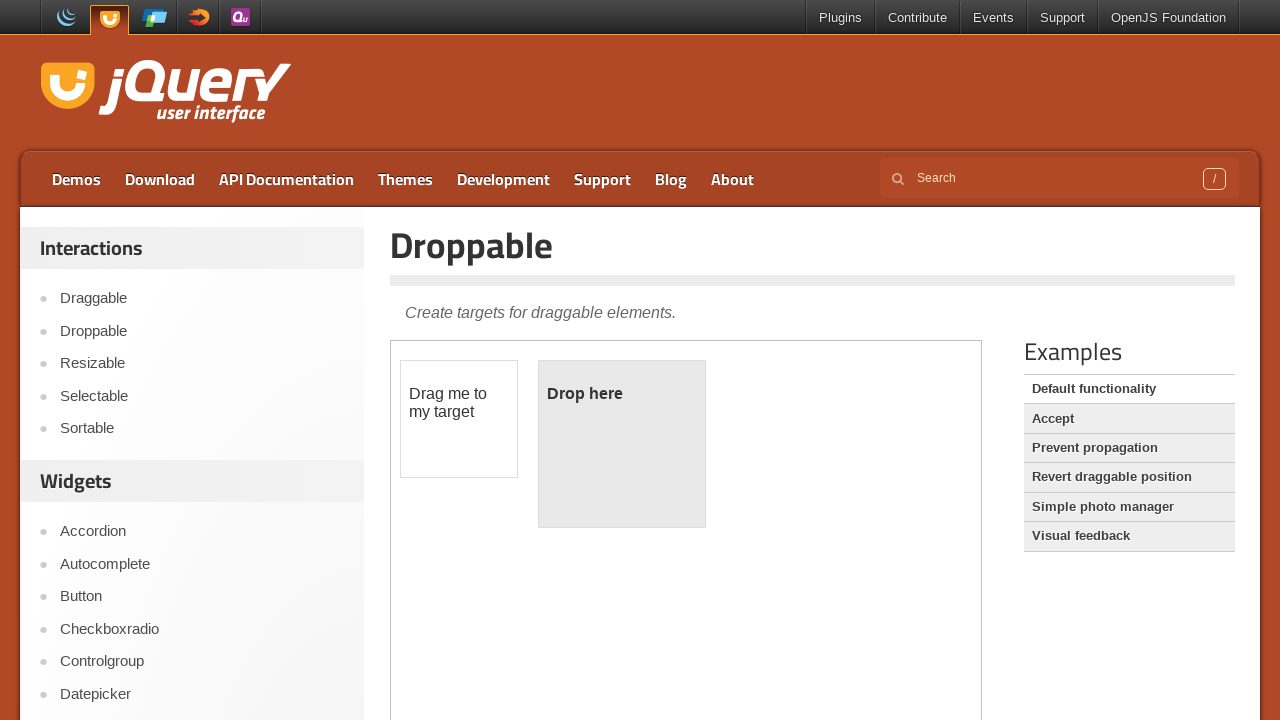

Located target droppable element within iframe
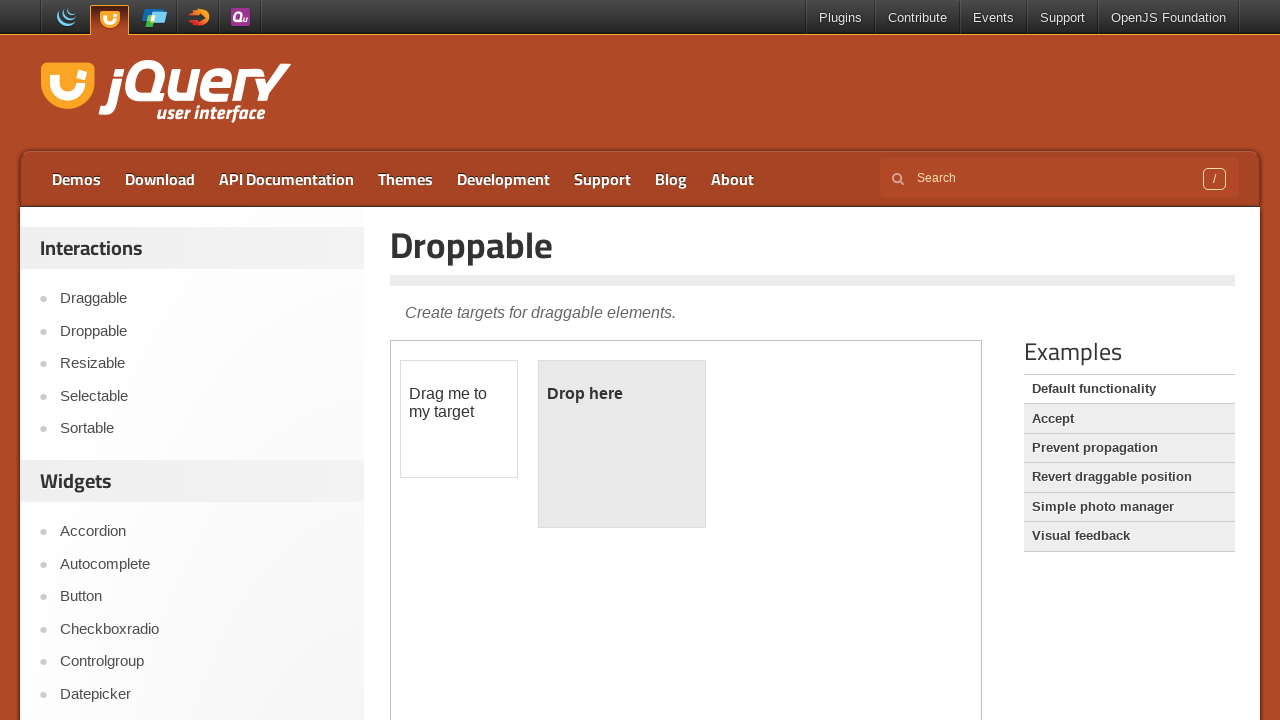

Dragged source element to target droppable area at (622, 444)
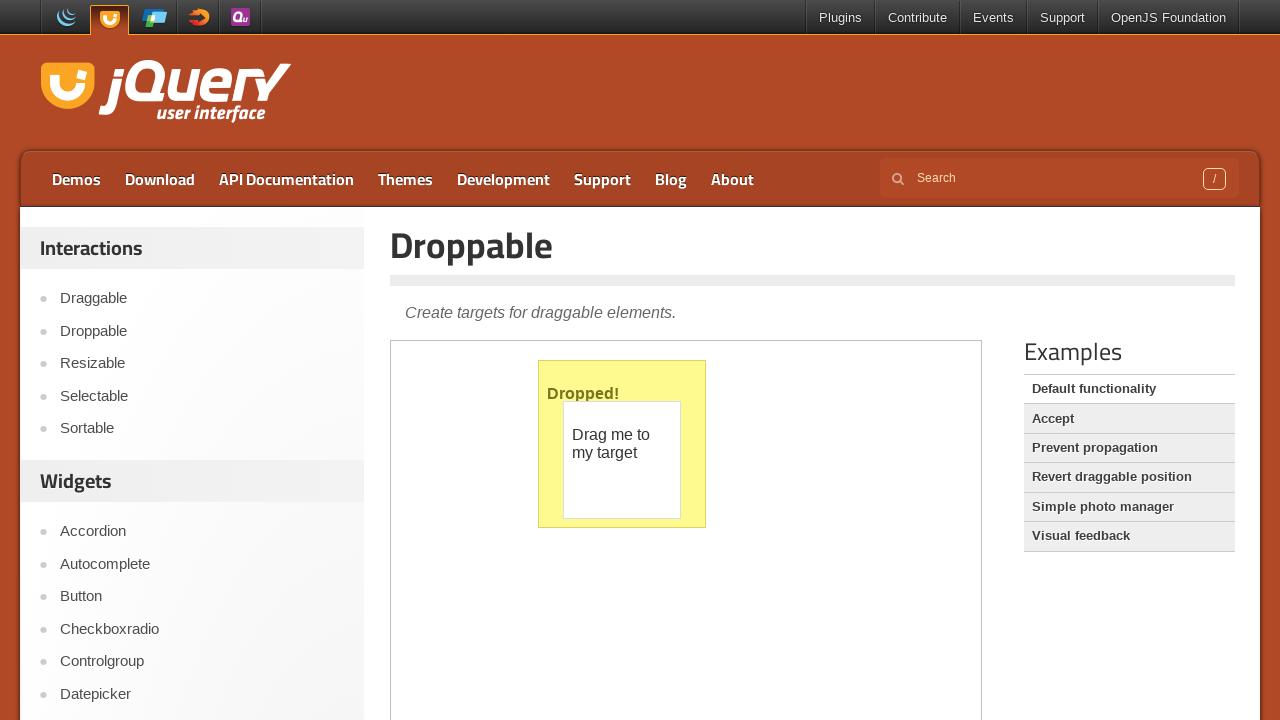

Clicked on Draggable link in main page content at (1129, 477) on a:text('Draggable')
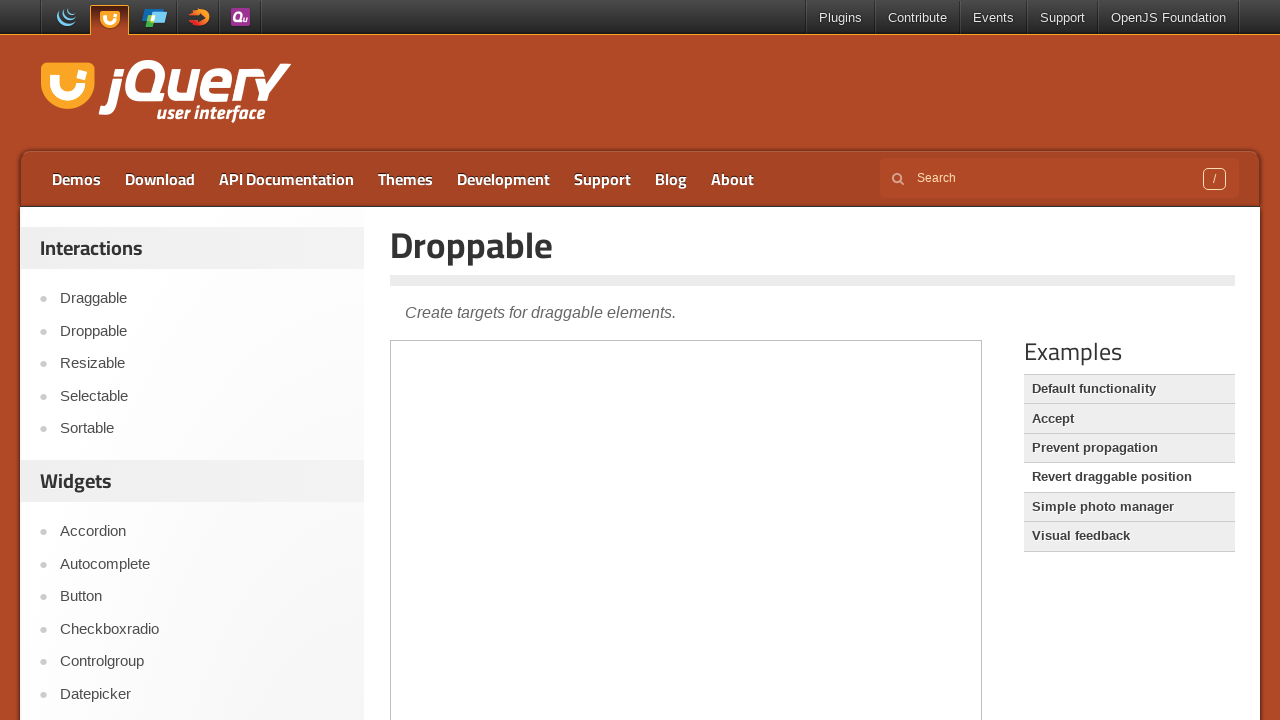

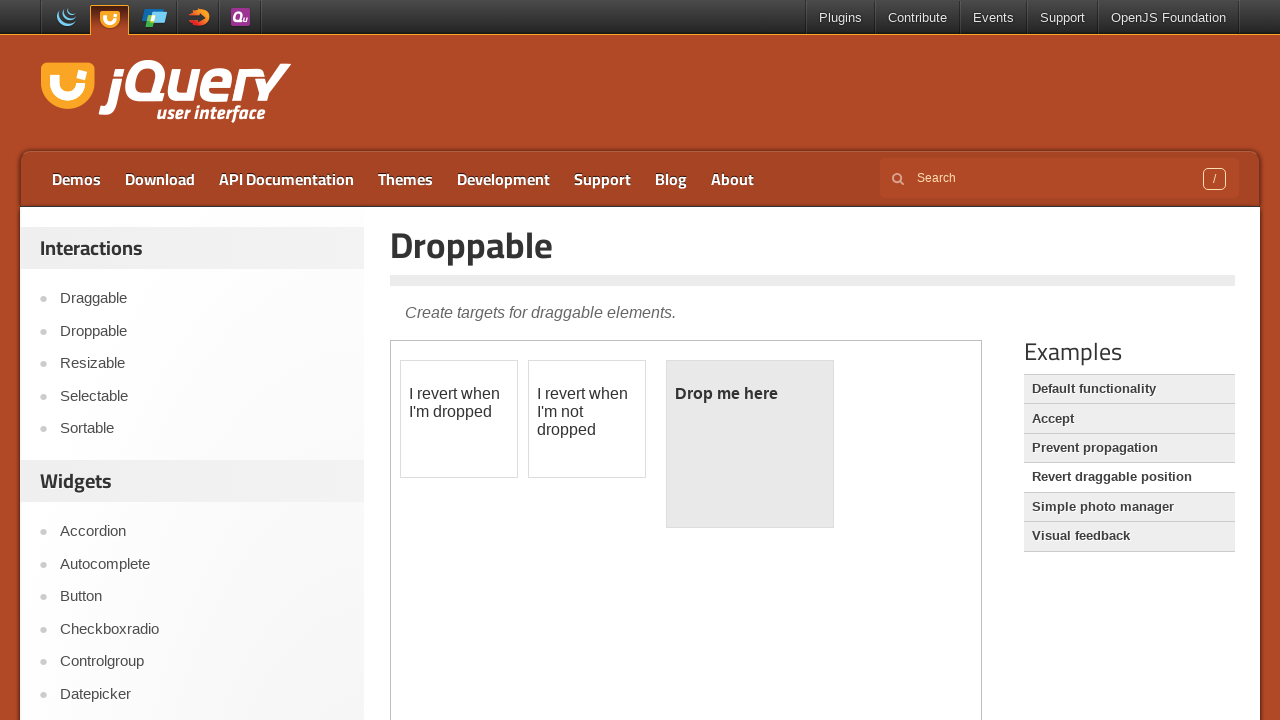